Tests clicking a button with a dynamic ID on a UI testing playground page, demonstrating how to handle elements that change IDs on each page load.

Starting URL: http://uitestingplayground.com/dynamicid

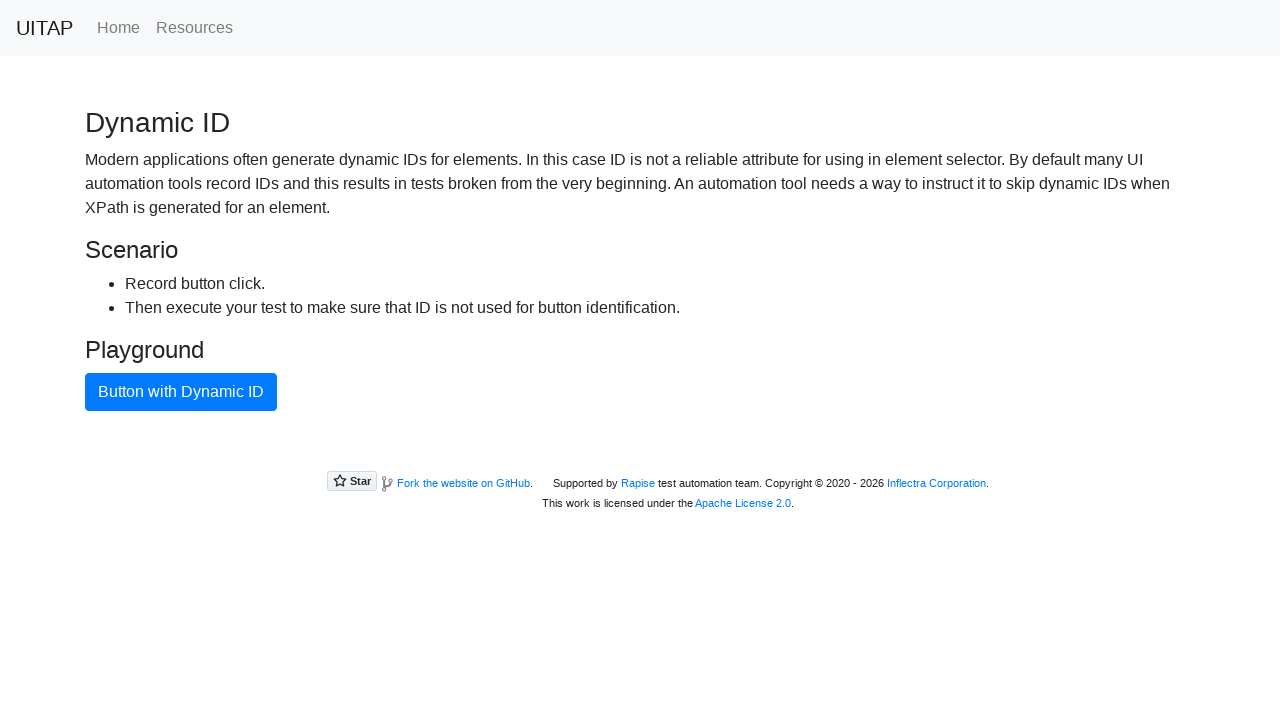

Navigated to UI testing playground dynamic ID page
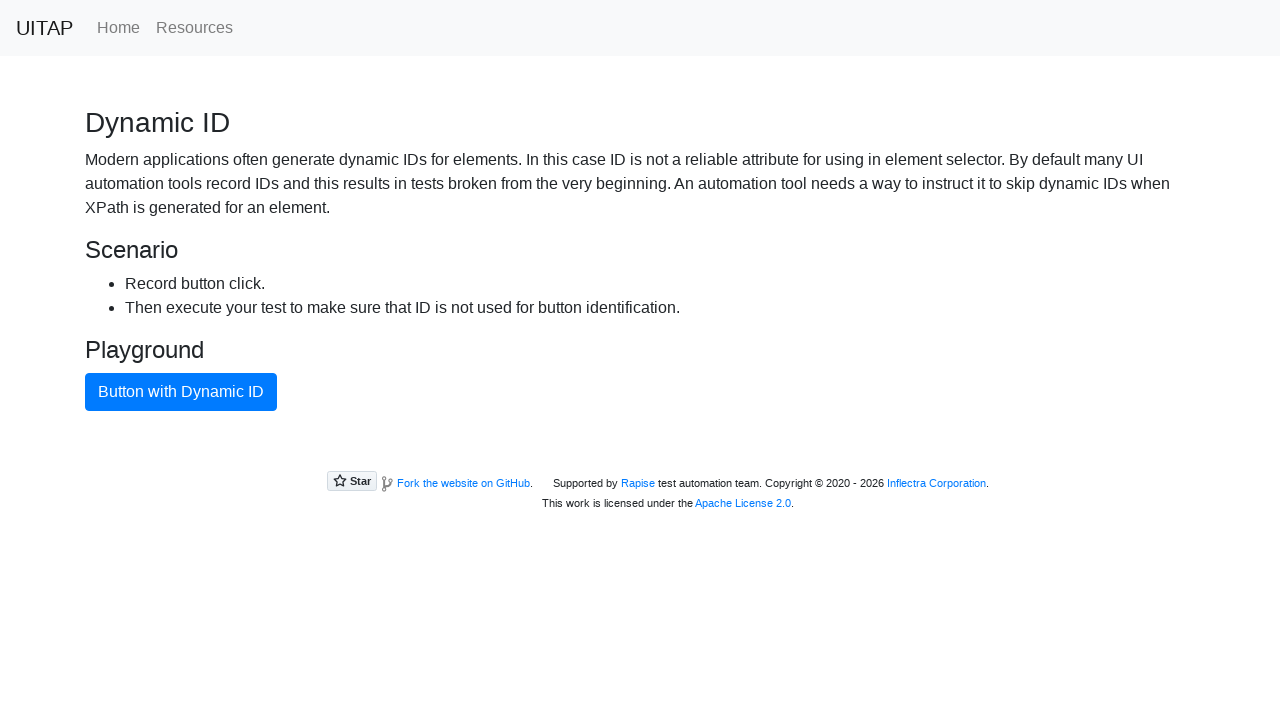

Clicked the blue primary button with dynamic ID at (181, 392) on button.btn-primary
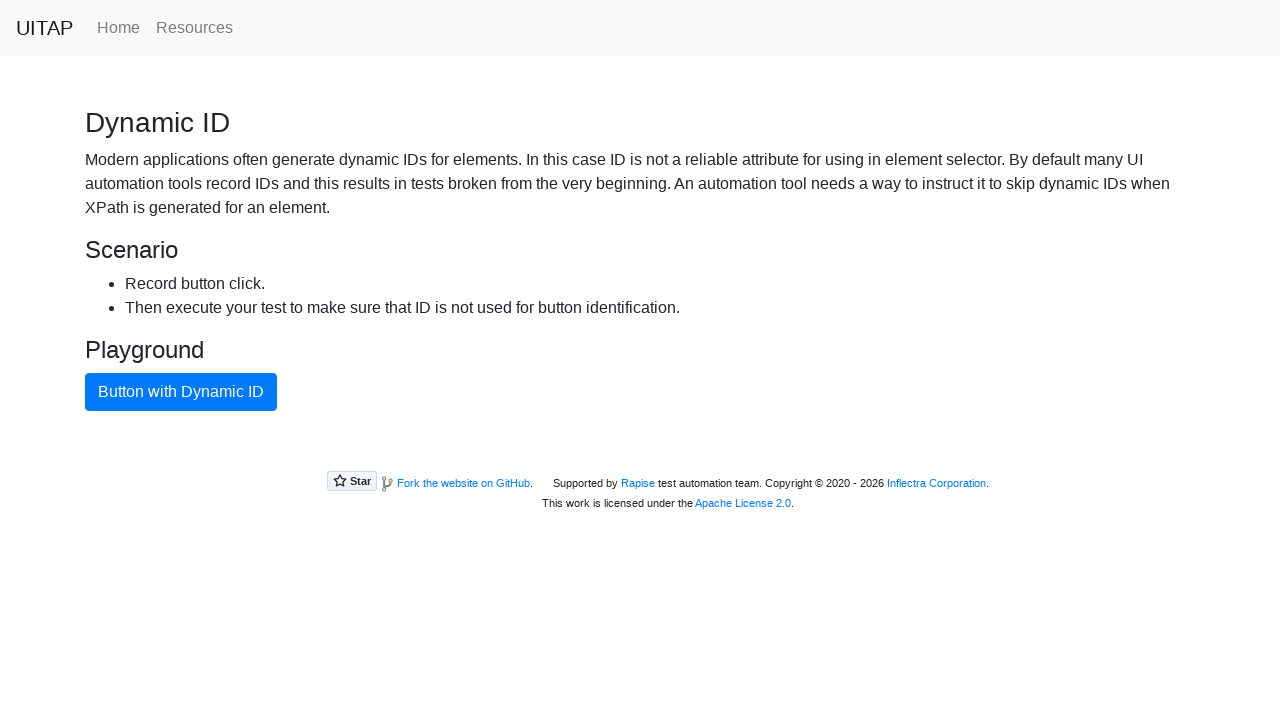

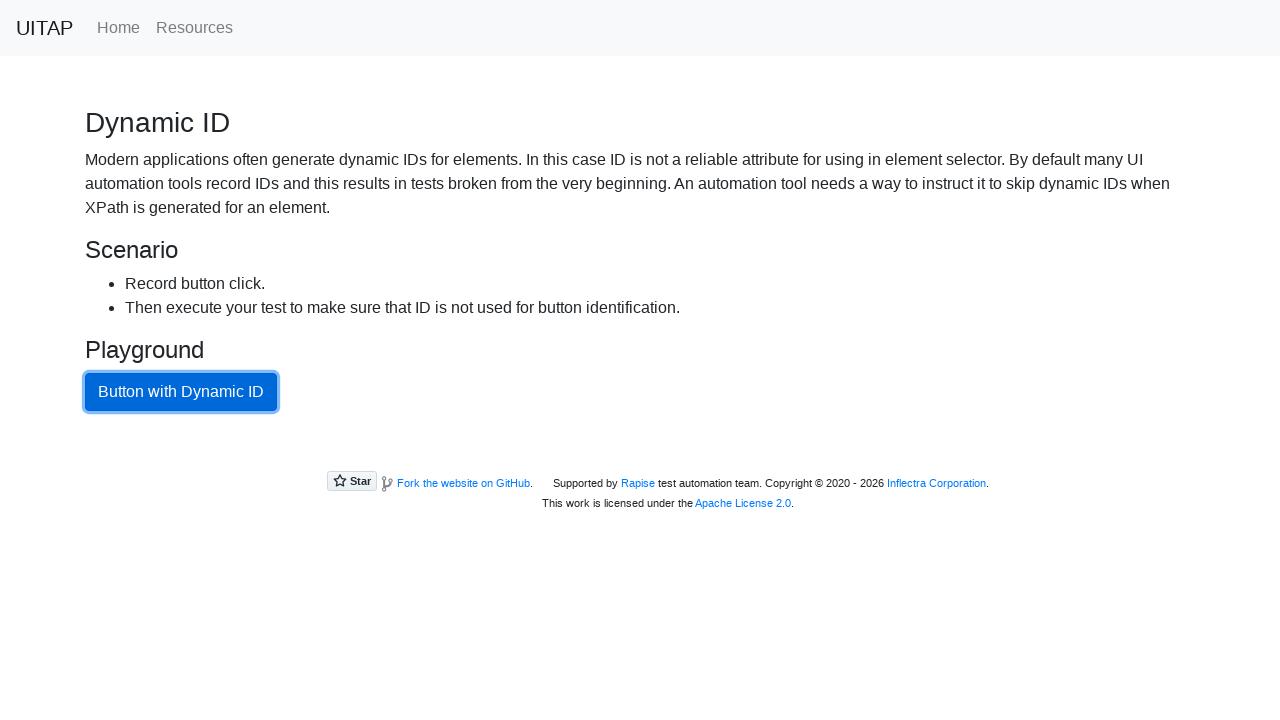